Adds a single product to the shopping cart from the shop page

Starting URL: https://jupiter.cloud.planittesting.com/#/

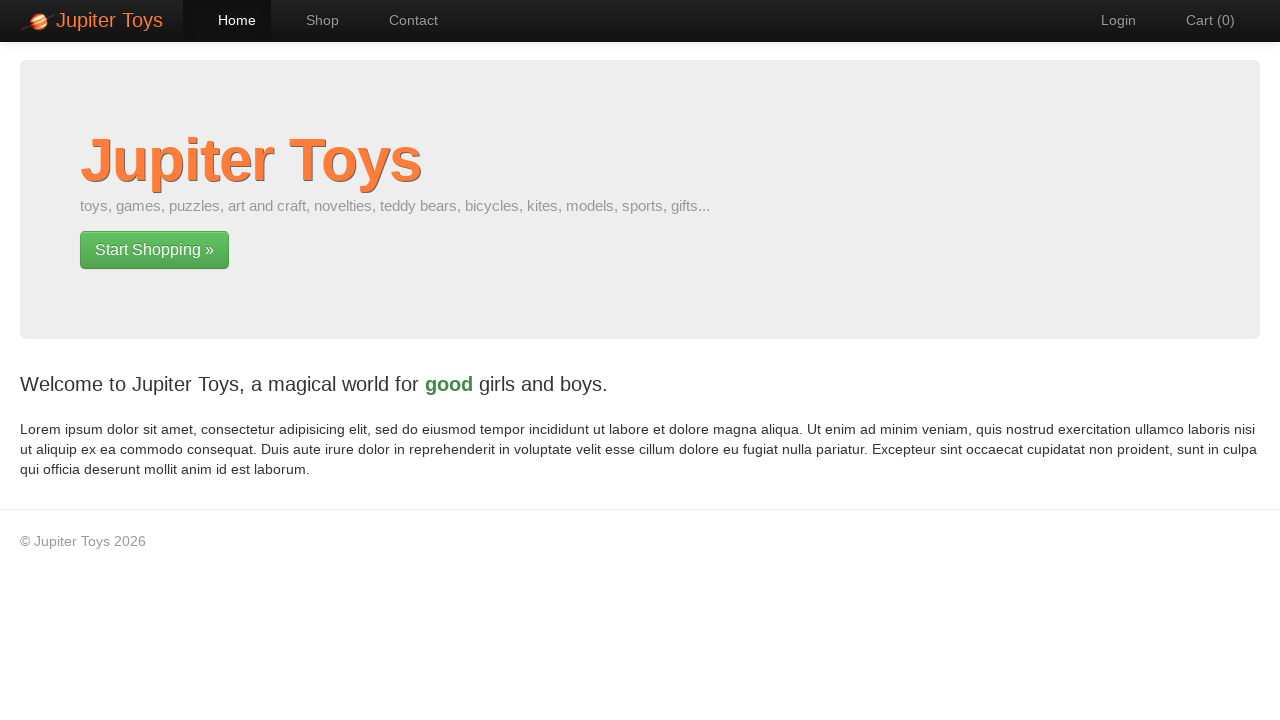

Clicked Shop link to navigate to shop page at (312, 20) on text=Shop
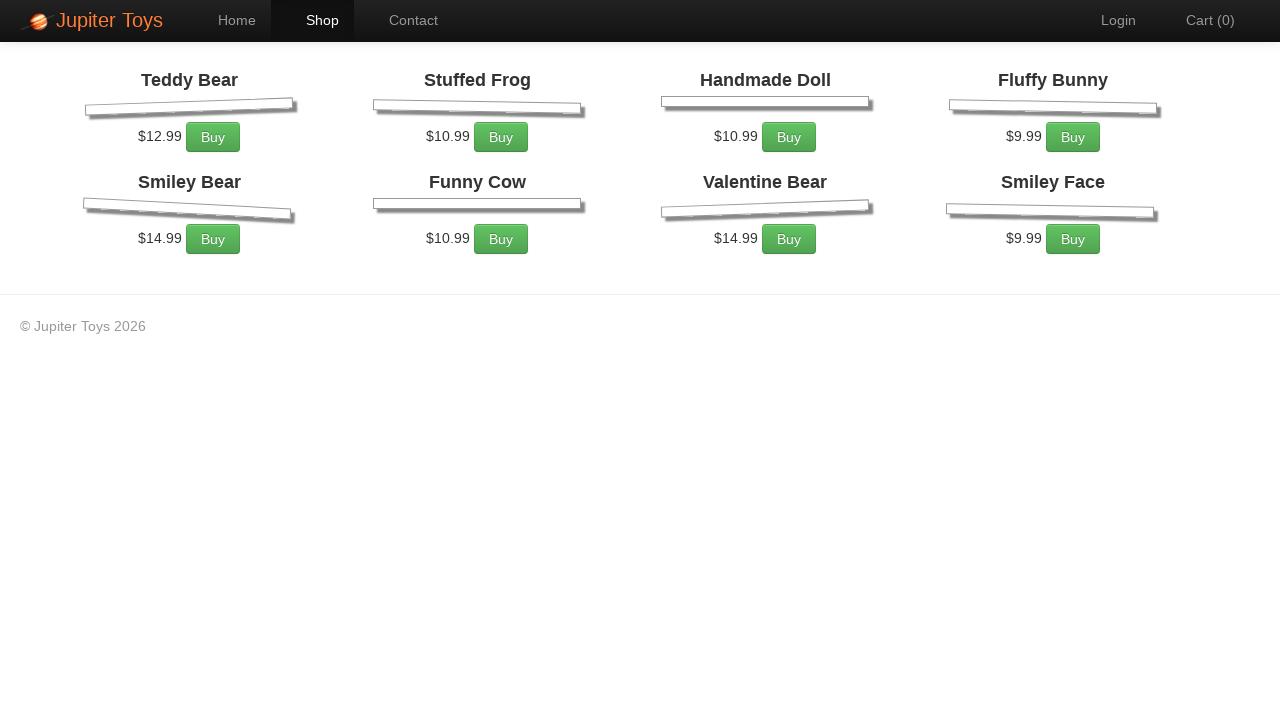

Clicked Buy button for Teddy Bear product at (213, 270) on li:has-text('Teddy Bear') >> text=Buy
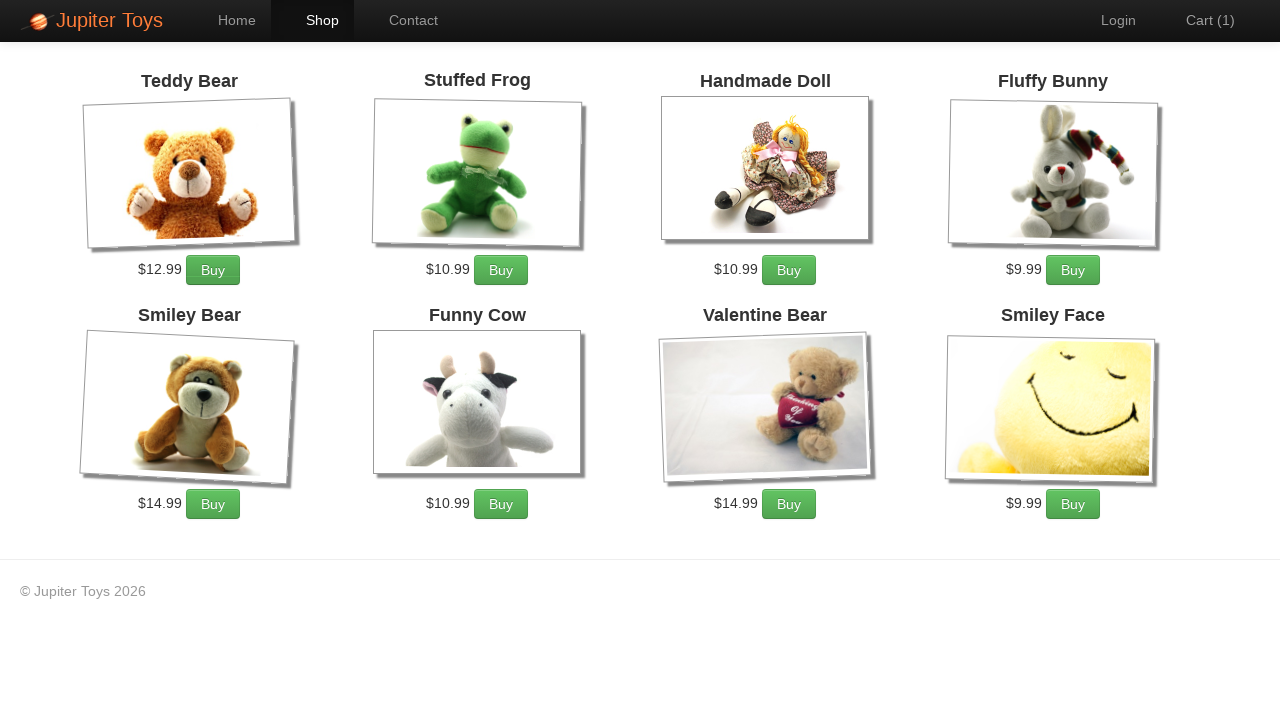

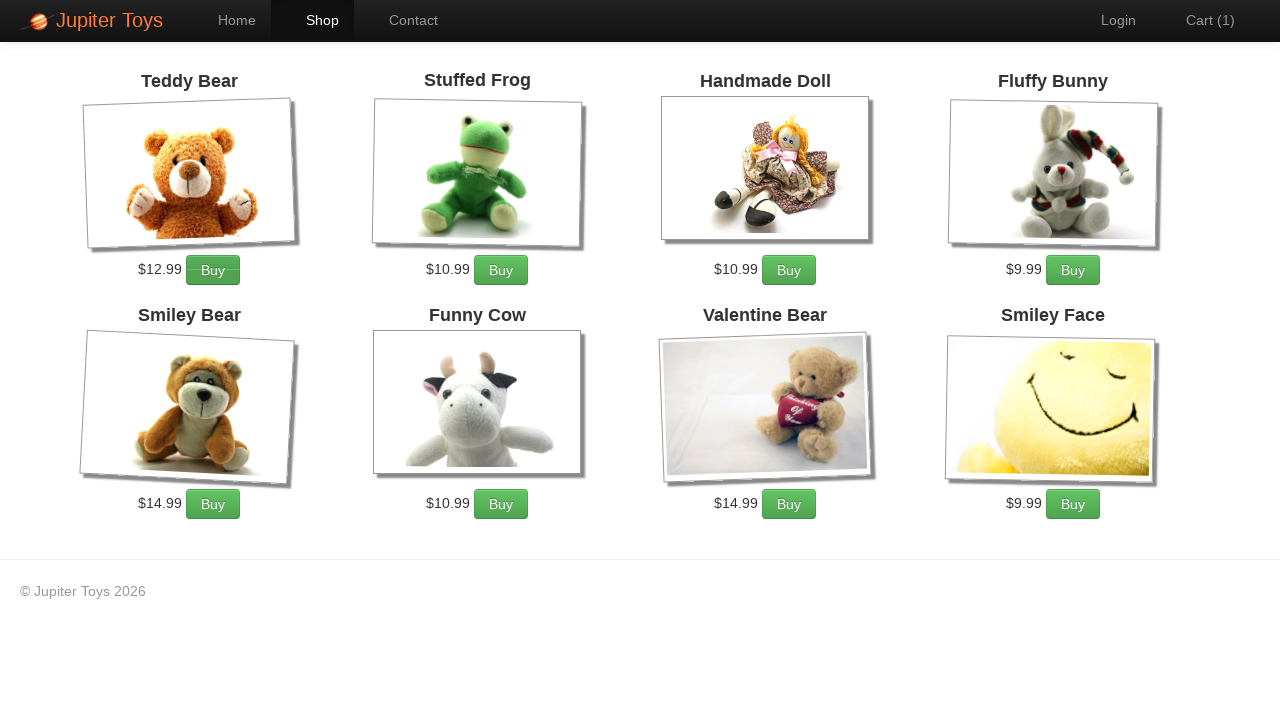